Tests a practice form by filling in first name, last name, selecting gender, experience level, date, and profession checkbox

Starting URL: https://www.techlistic.com/p/selenium-practice-form.html

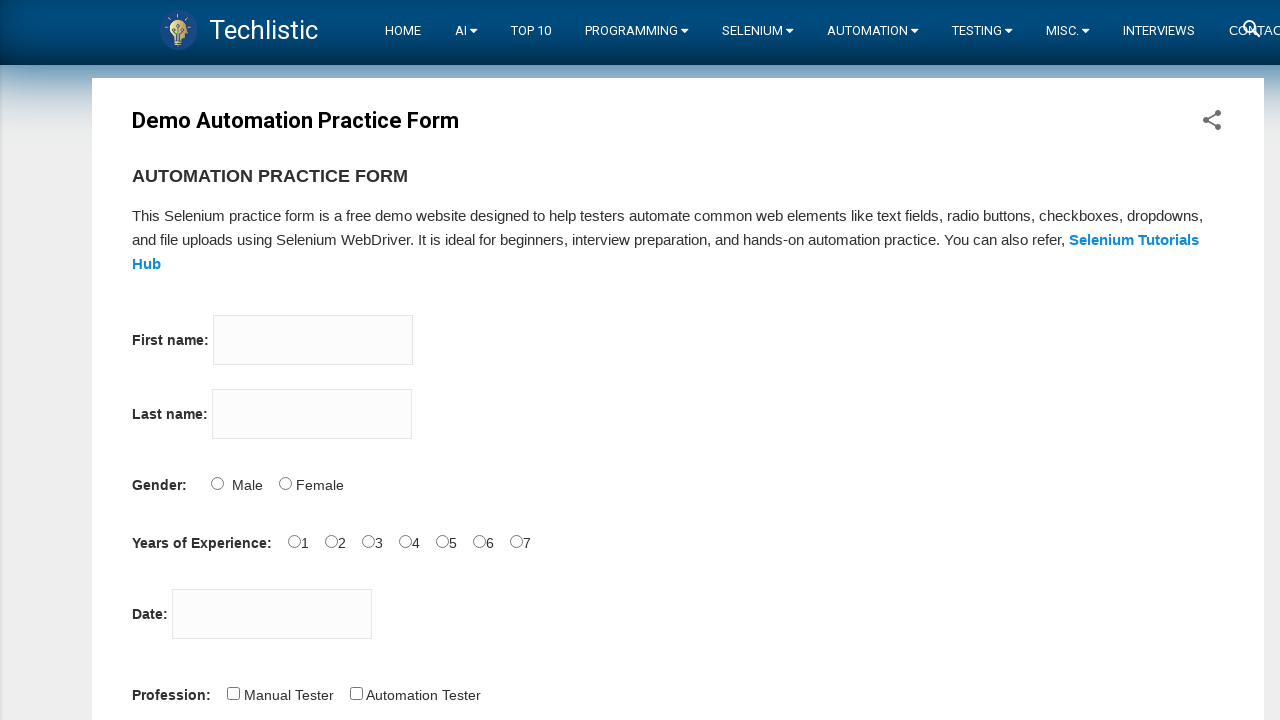

Filled first name field with 'Sowjanya' on input[name='firstname']
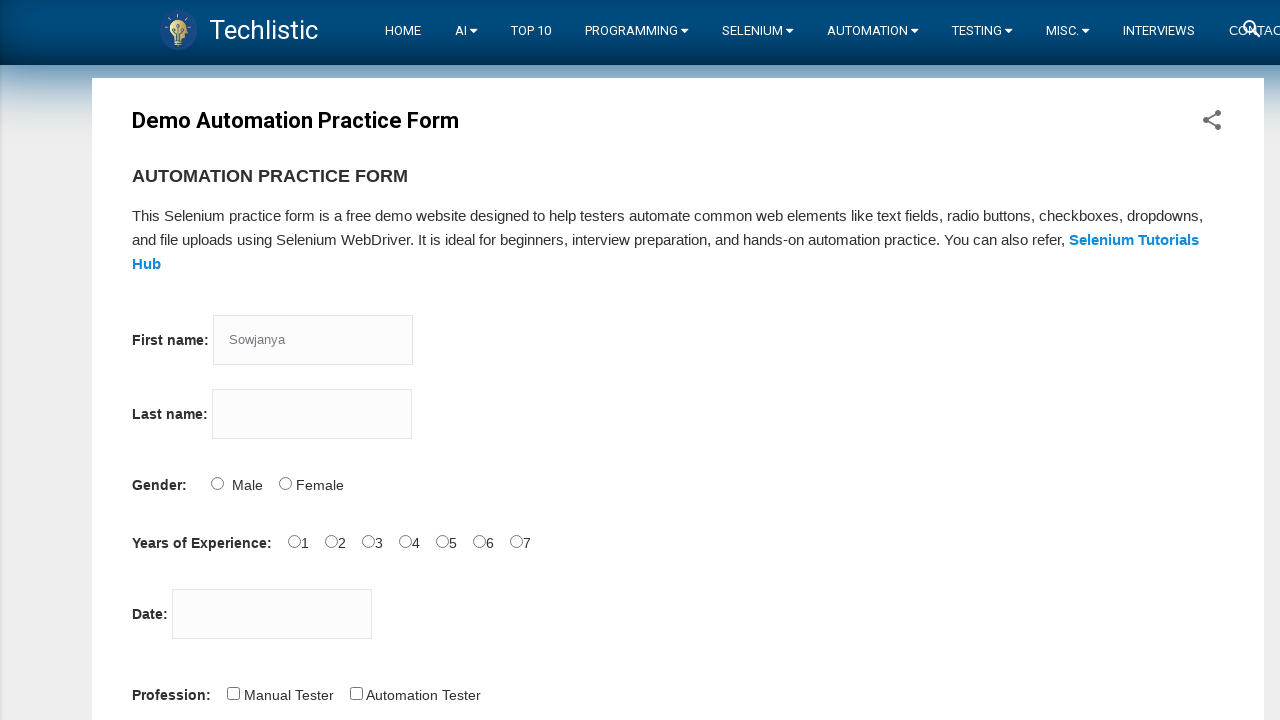

Filled last name field with 'Kummetha' on input[name='lastname']
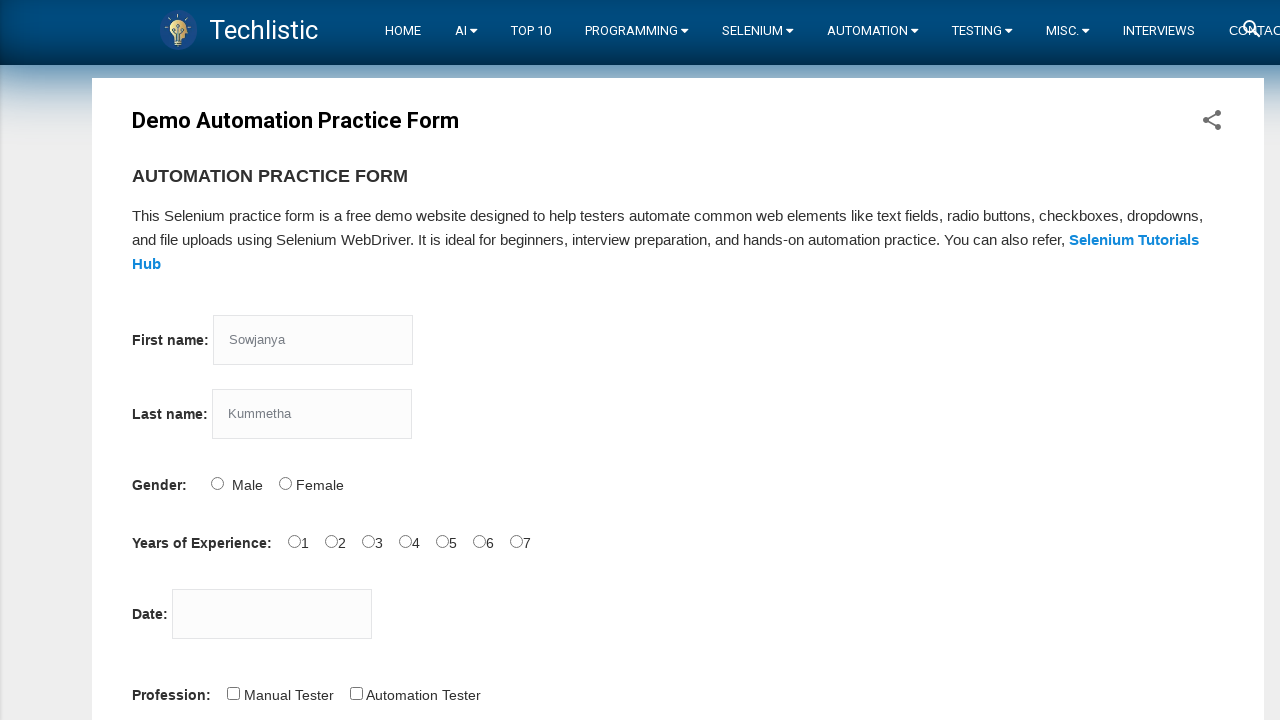

Selected Male gender option at (285, 483) on #sex-1
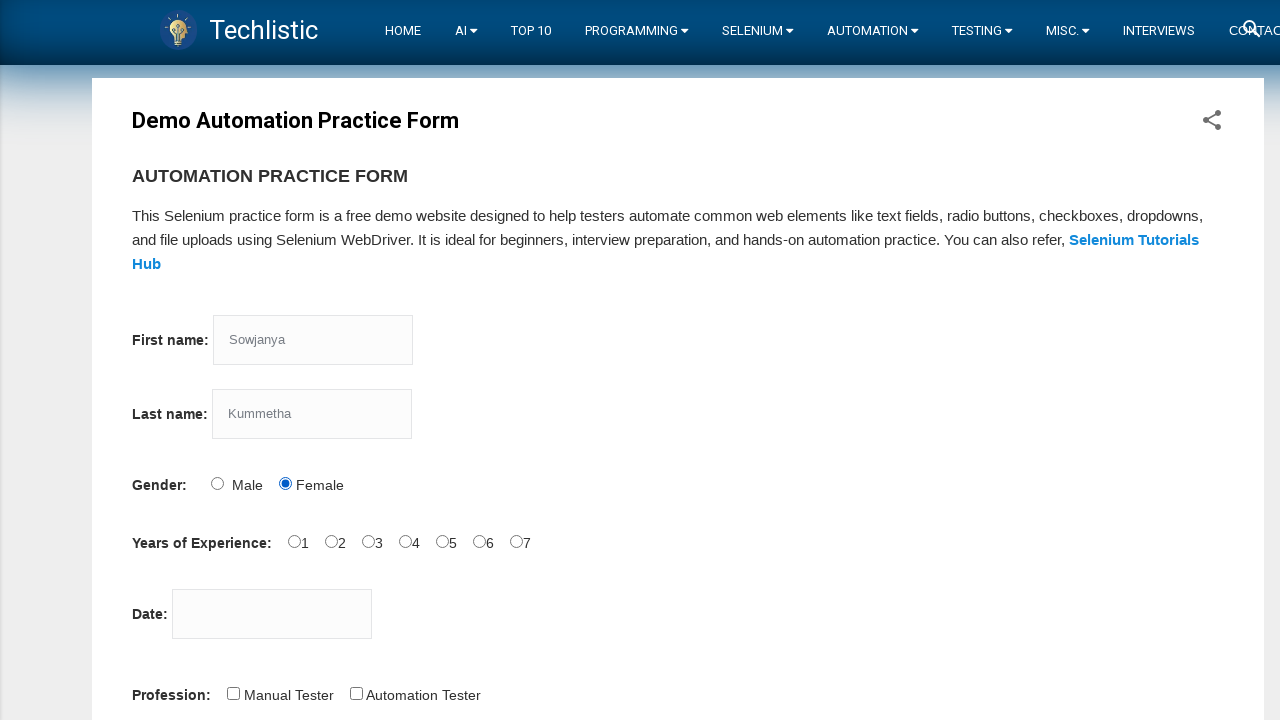

Selected experience level at (294, 541) on input#exp-0
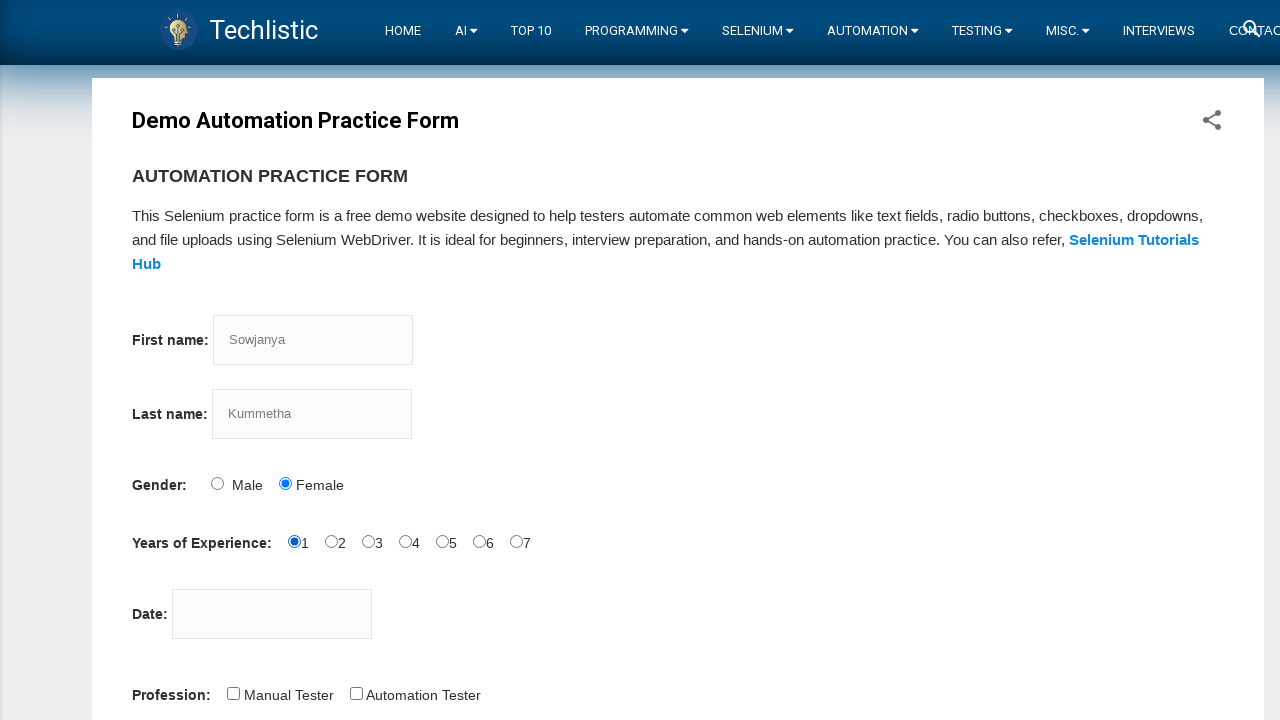

Filled date field with '29/11/2023' on #datepicker
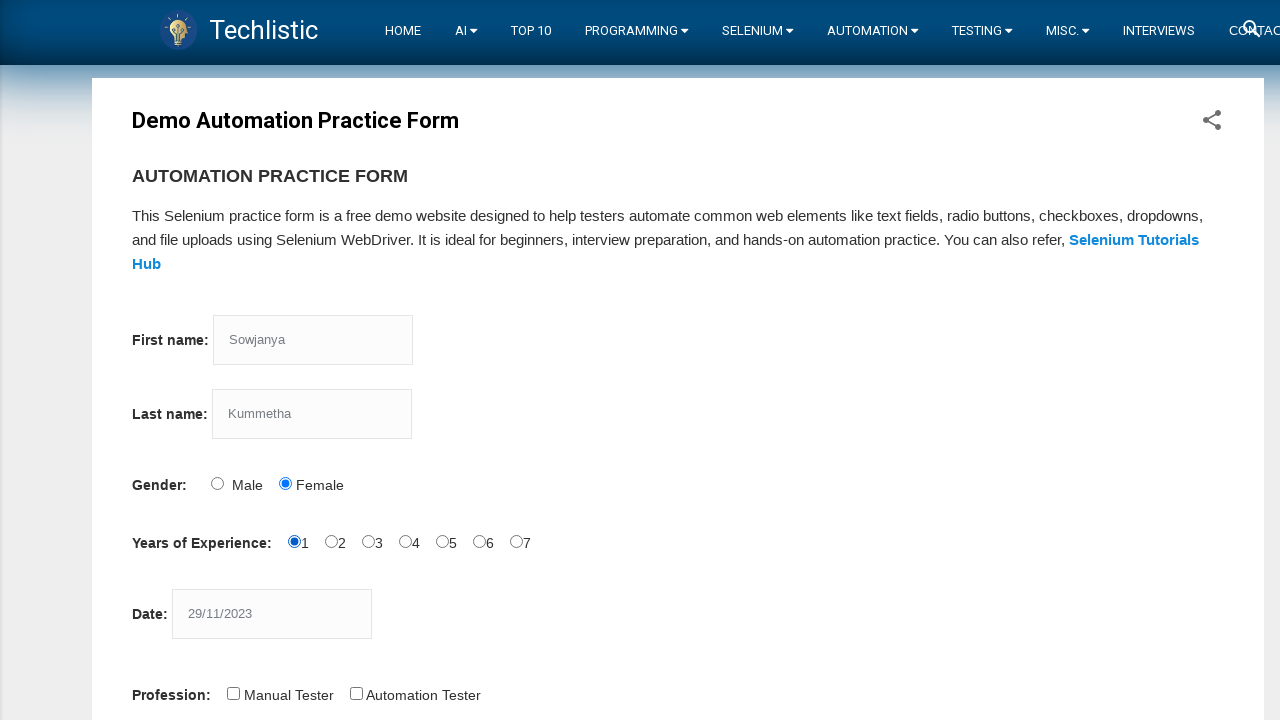

Selected Automation Tester profession checkbox at (356, 693) on input#profession-1
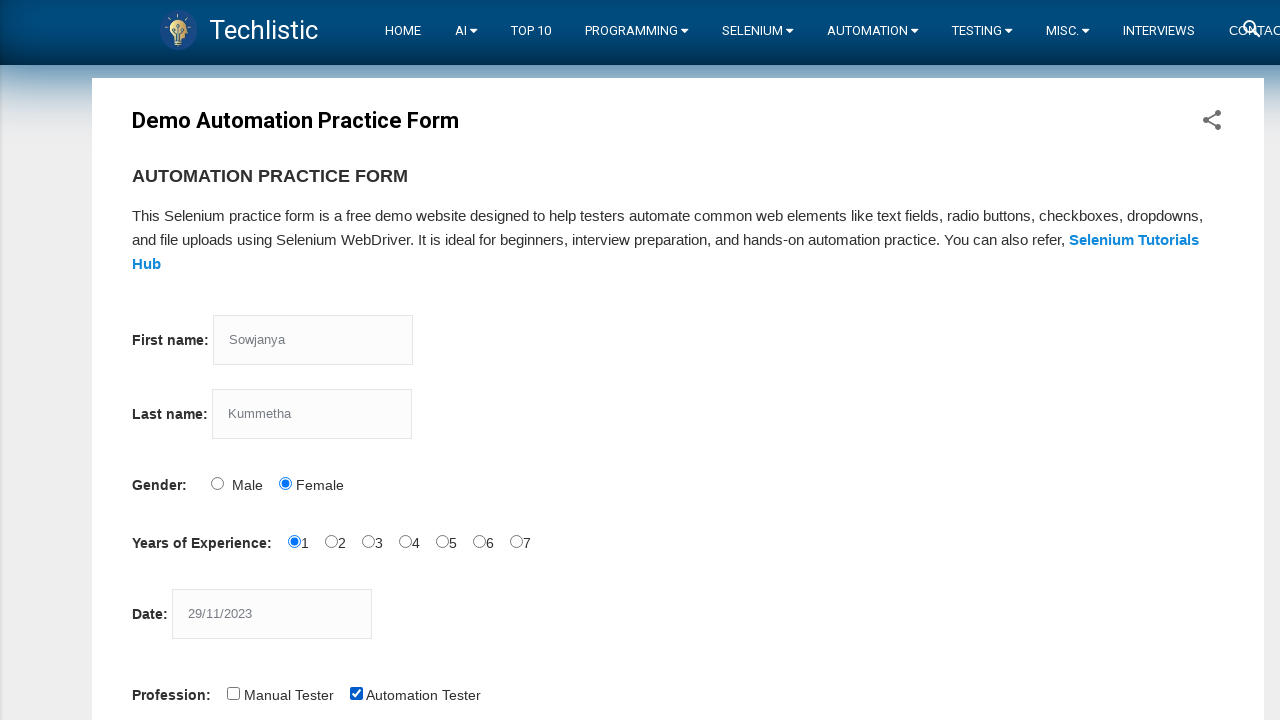

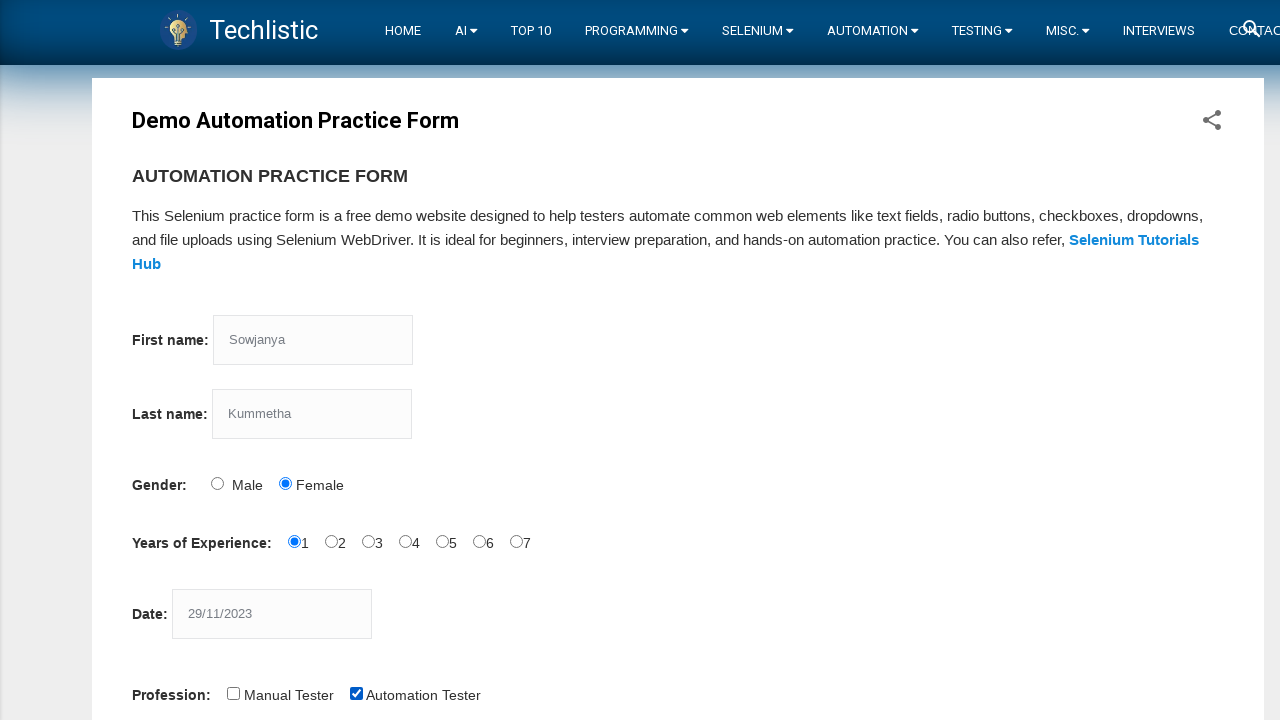